Tests registration form by filling all fields including optional ones (first name, last name, email, phone, address) and submitting the form

Starting URL: http://suninjuly.github.io/registration1.html

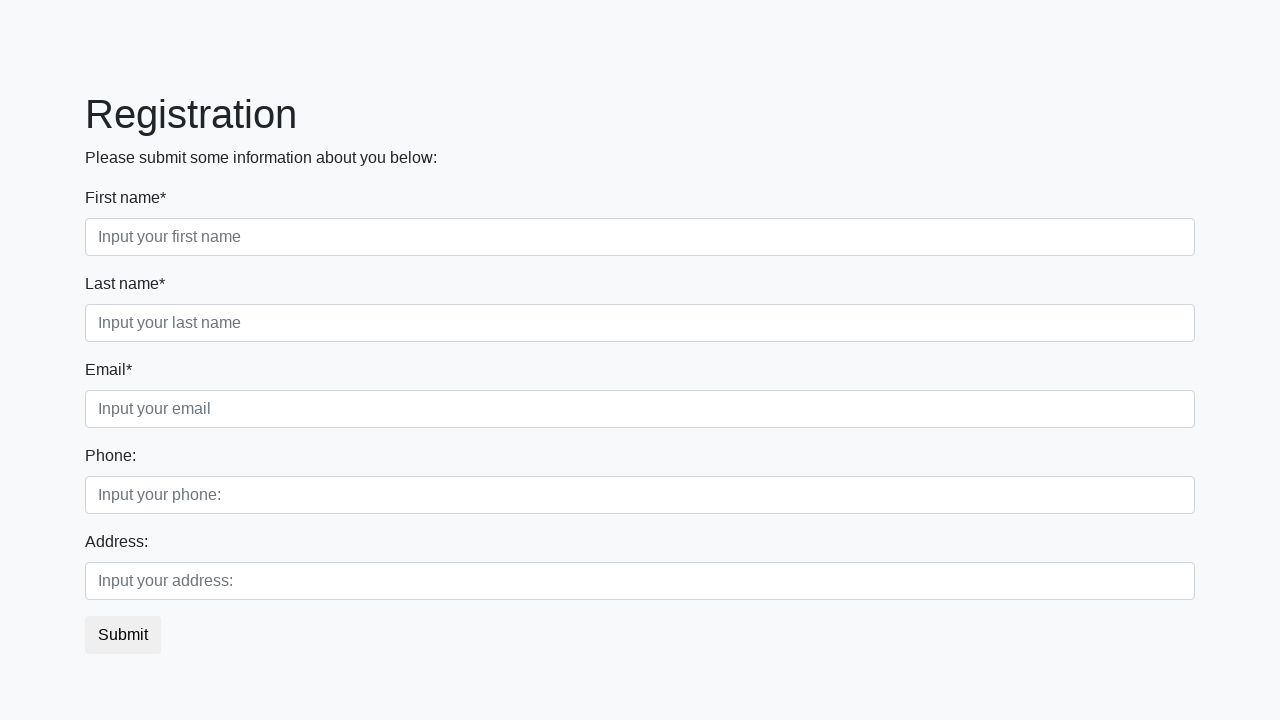

Filled first name field with 'John' on .first_block input.form-control.first
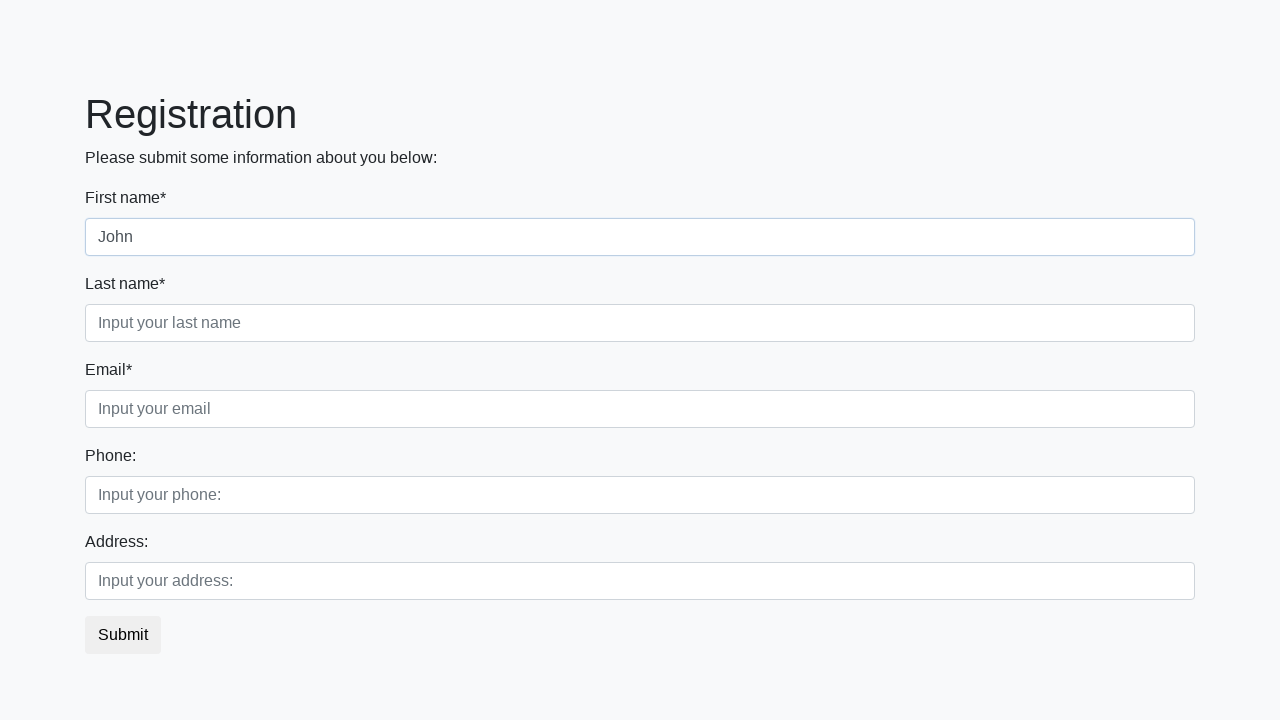

Filled last name field with 'Smith' on .first_block input.form-control.second
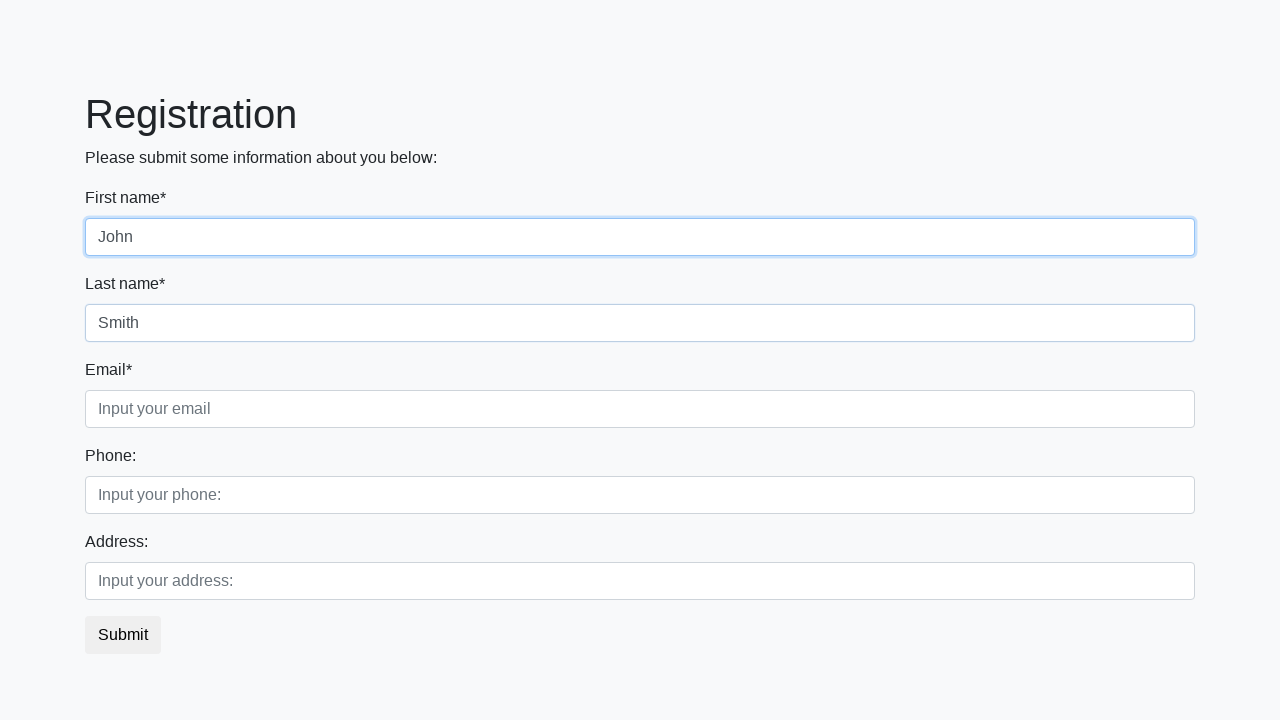

Filled email field with 'john.smith@example.com' on .first_block input.form-control.third
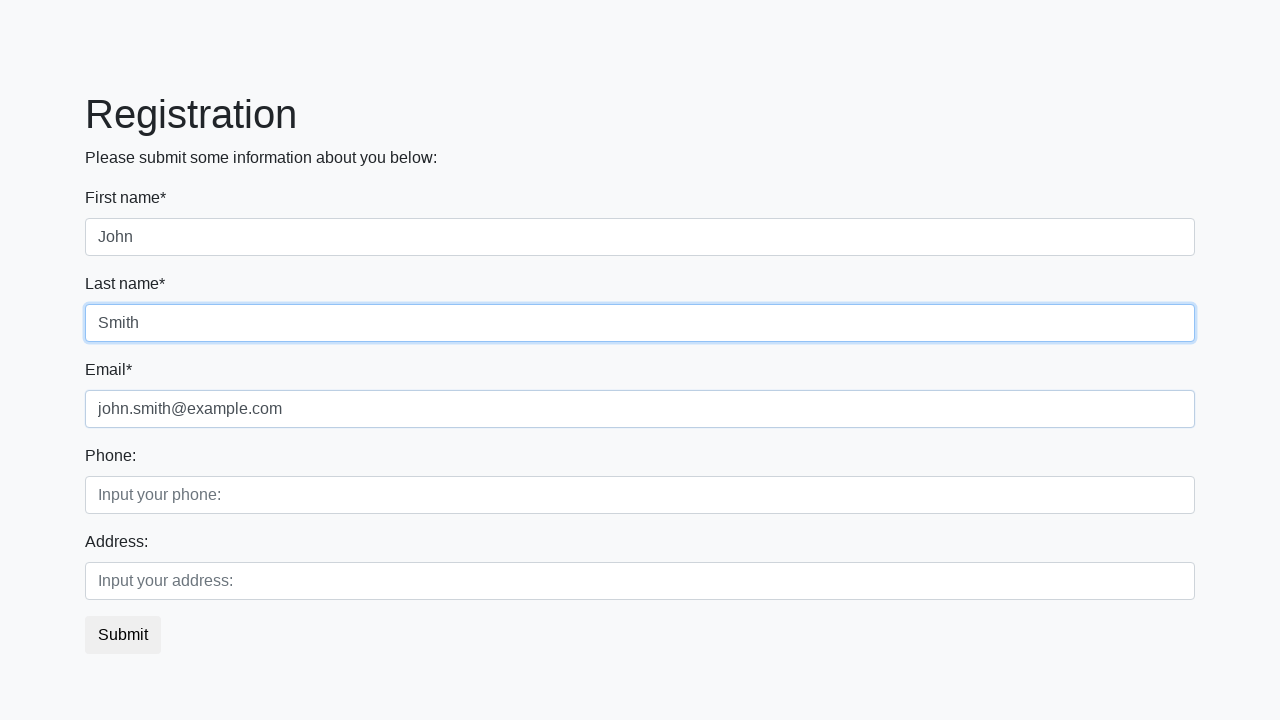

Filled phone field with '+1234567890' on .second_block input.form-control.first
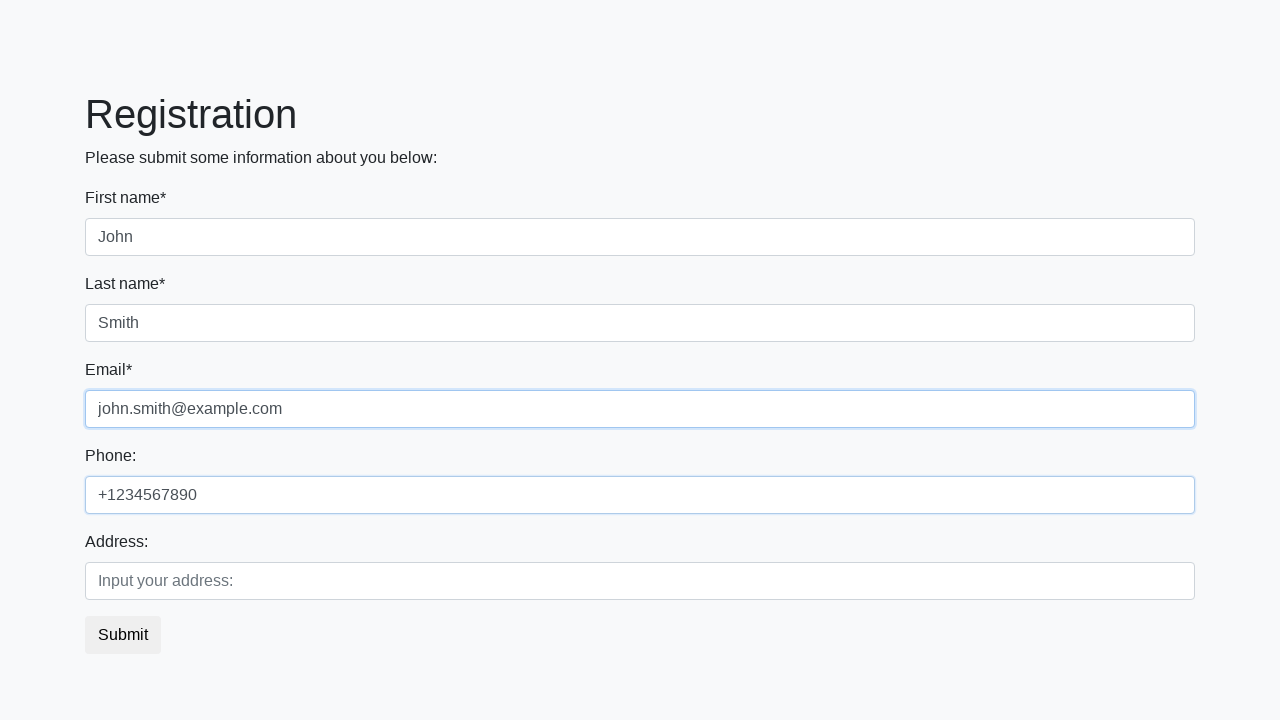

Filled address field with '123 Main Street, Anytown USA' on .second_block input.form-control.second
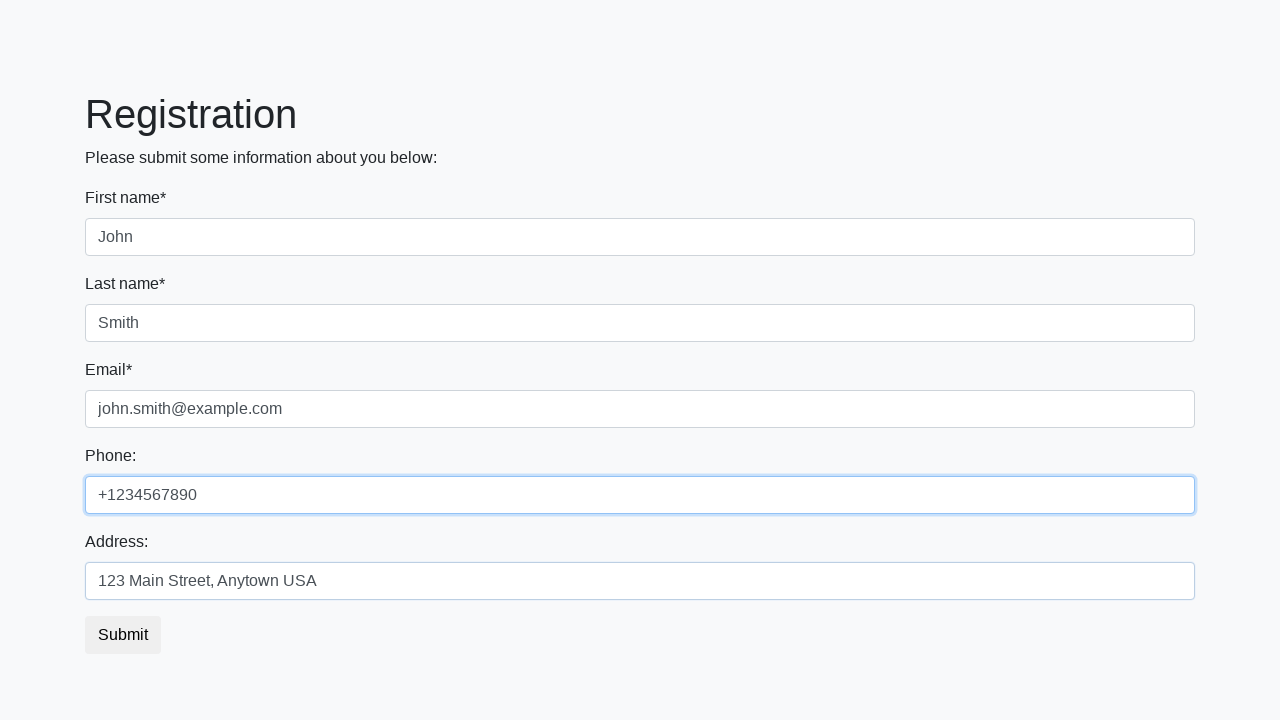

Clicked submit button to register at (123, 635) on button
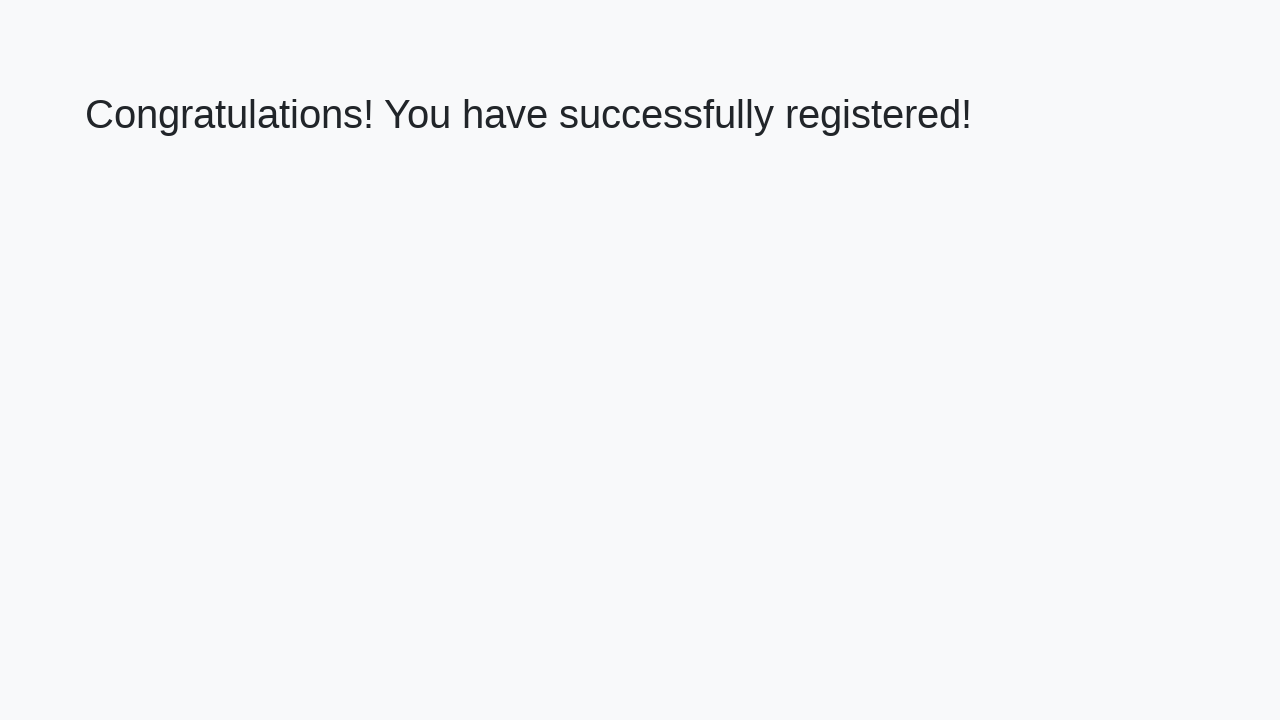

Page loaded after form submission
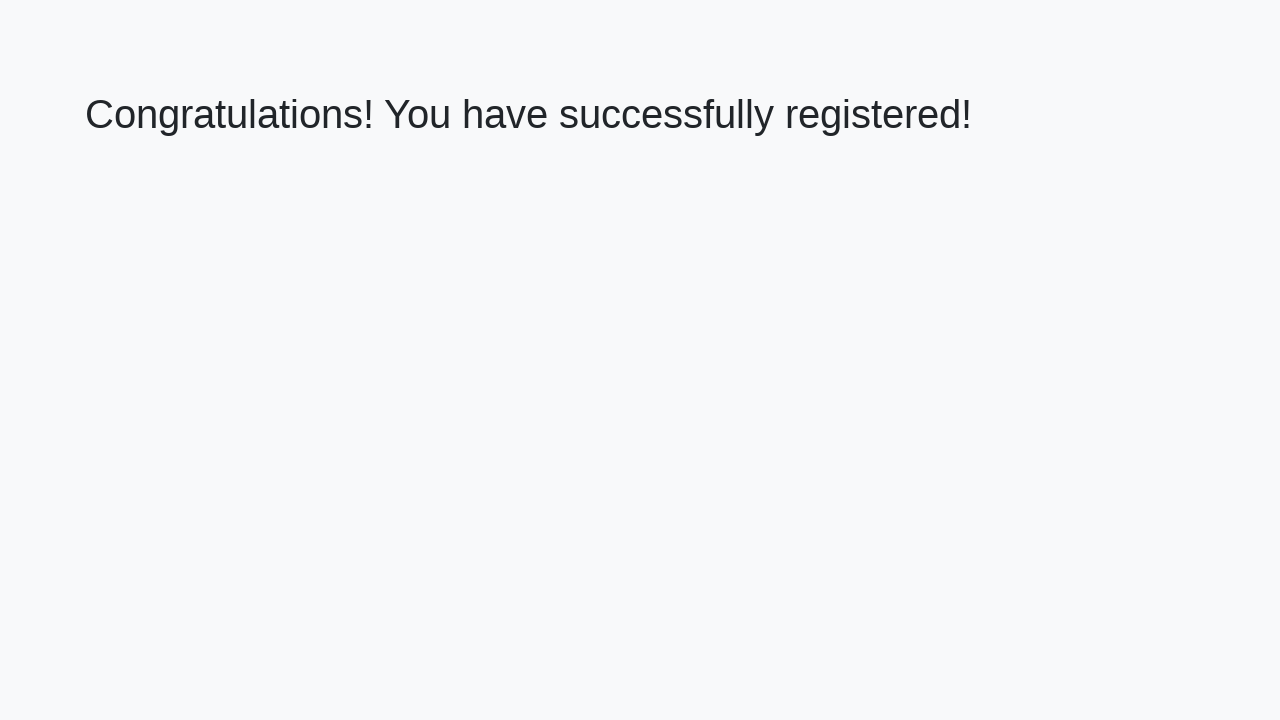

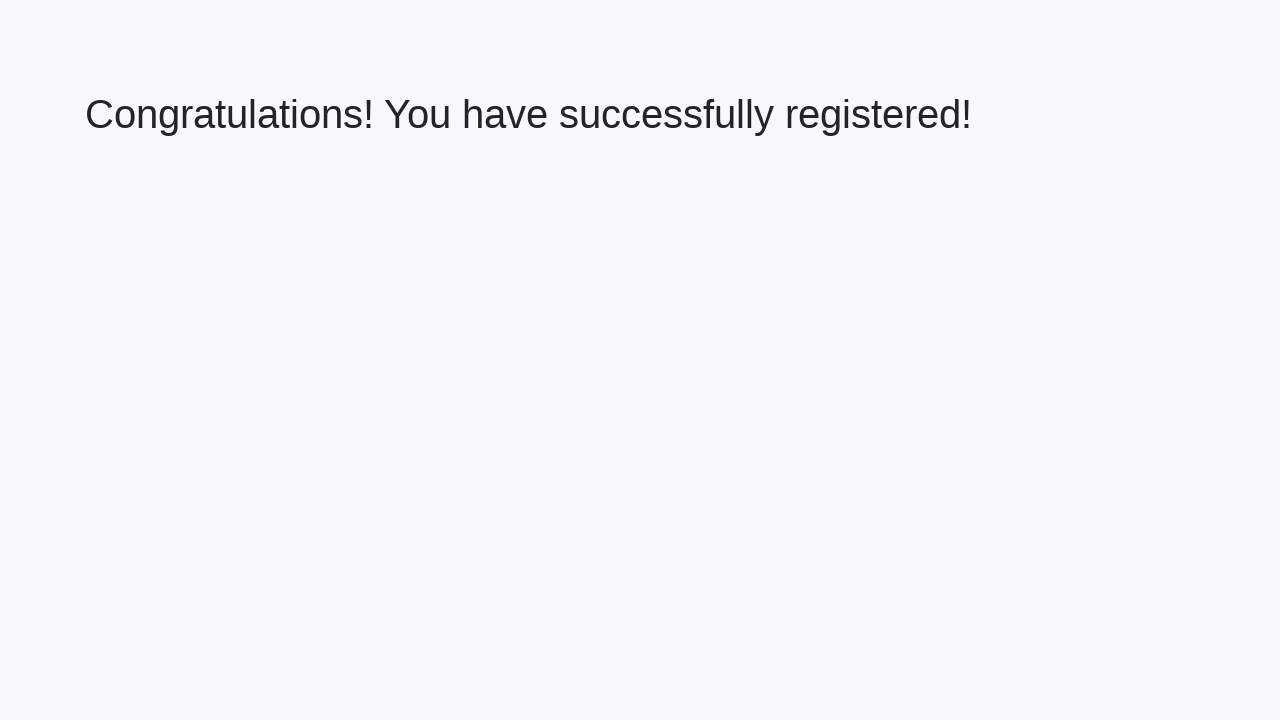